Tests a registration form by filling in all required fields (first name, last name, email, phone, address) and verifying successful registration message

Starting URL: https://suninjuly.github.io/registration1.html

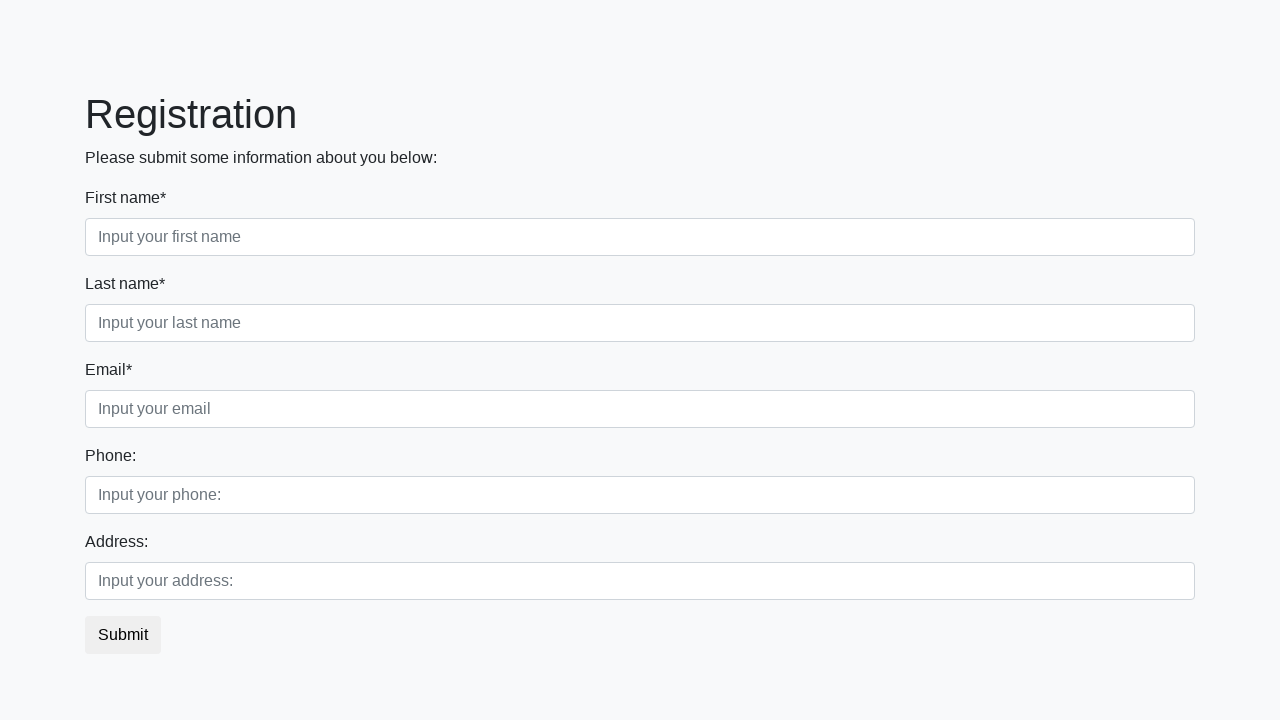

Filled first name field with 'John' on [placeholder="Input your first name"]
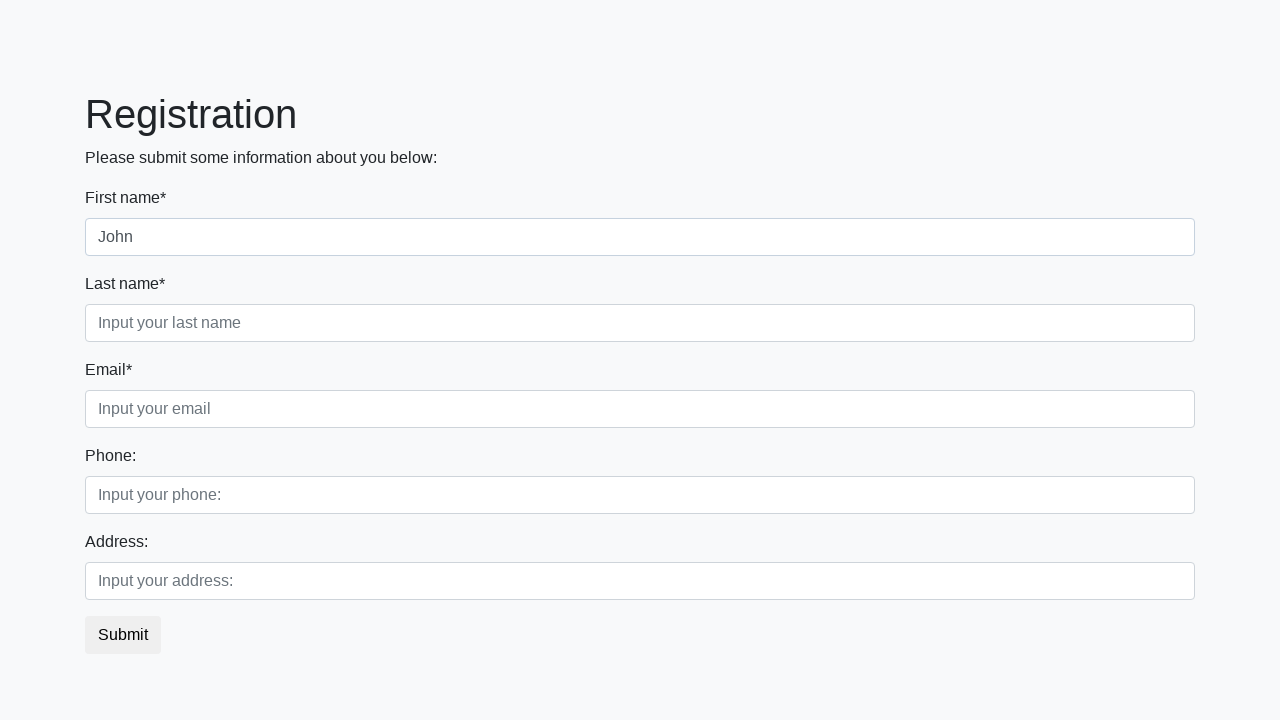

Filled last name field with 'Smith' on [placeholder="Input your last name"]
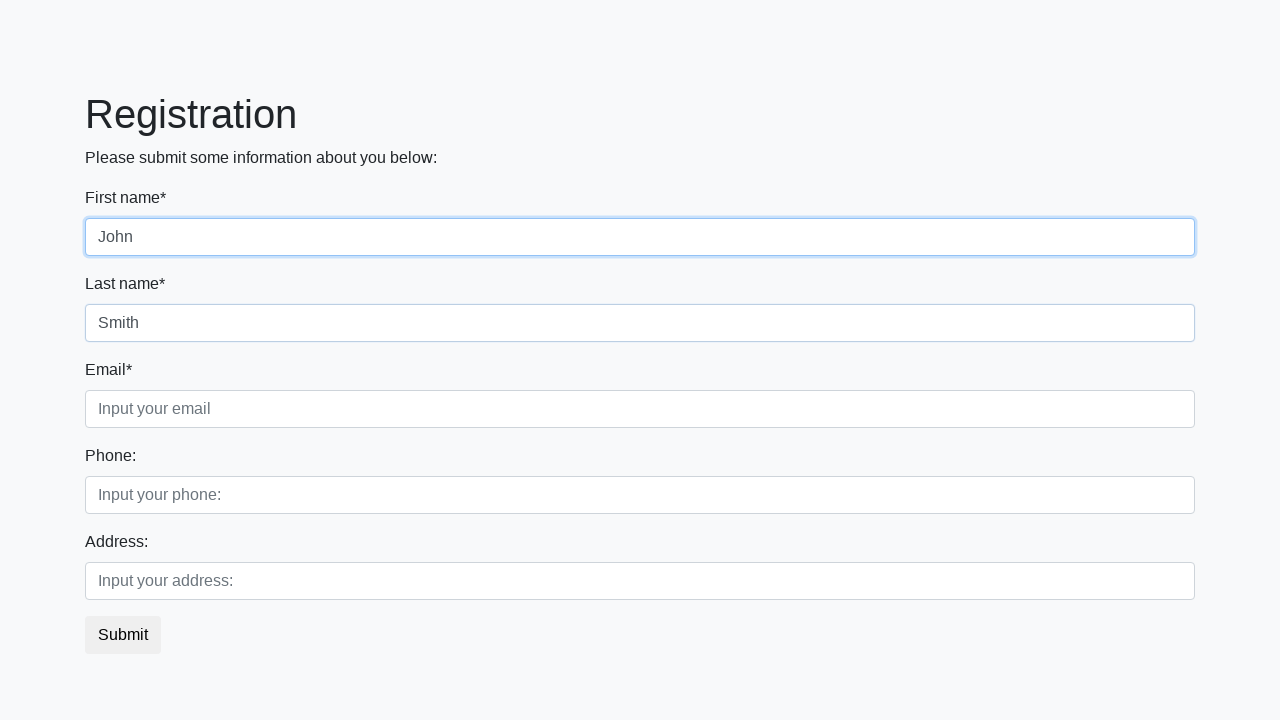

Filled email field with 'john.smith@example.com' on [placeholder="Input your email"]
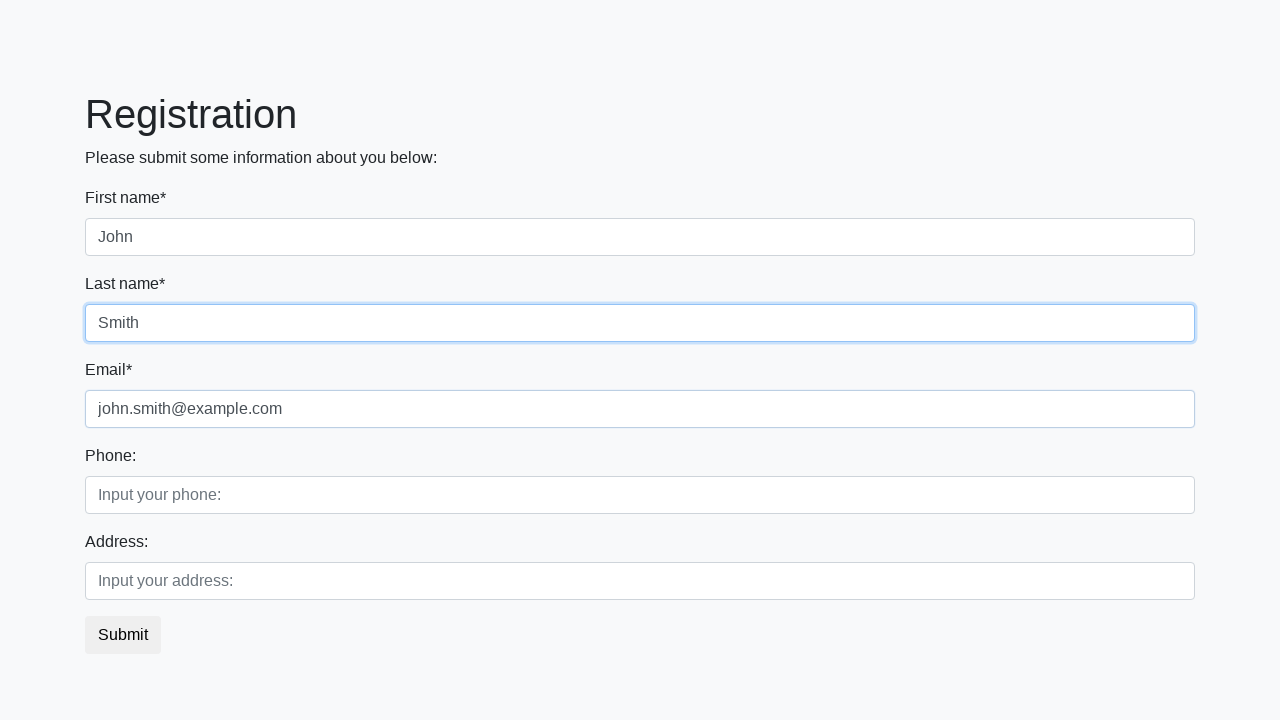

Filled phone field with '+1234567890' on [placeholder="Input your phone:"]
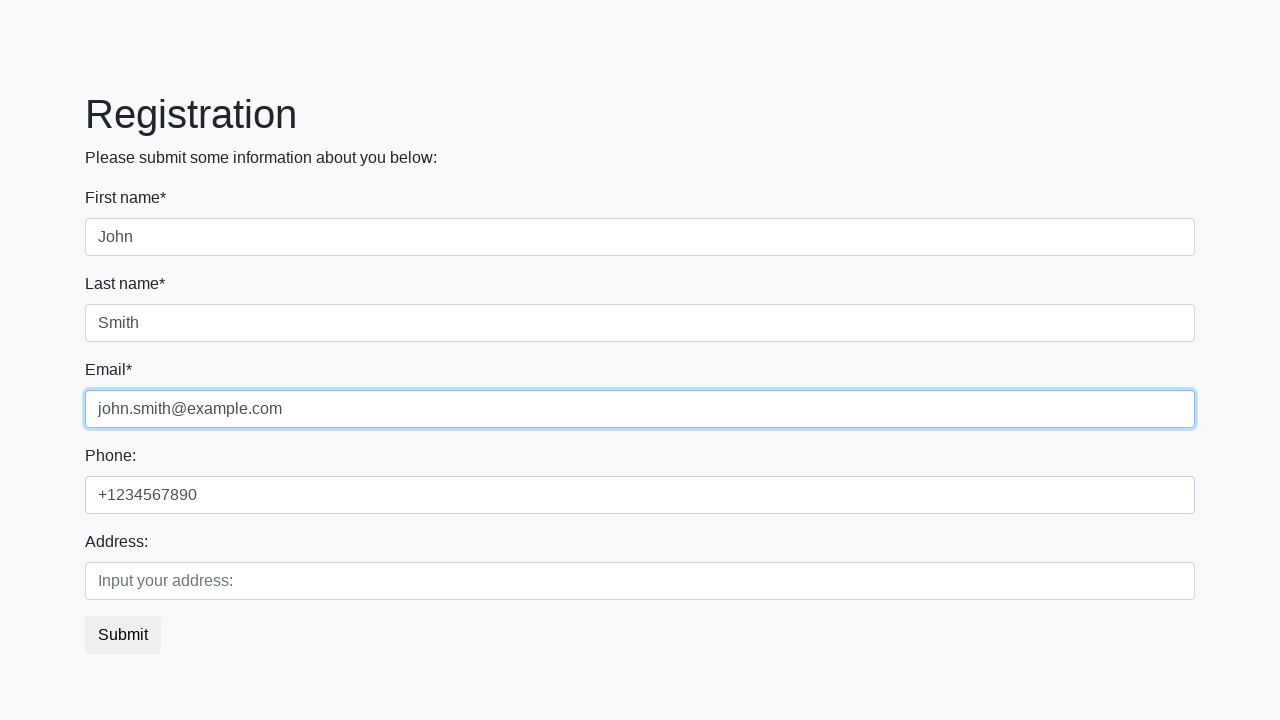

Filled address field with '123 Main St, City' on [placeholder="Input your address:"]
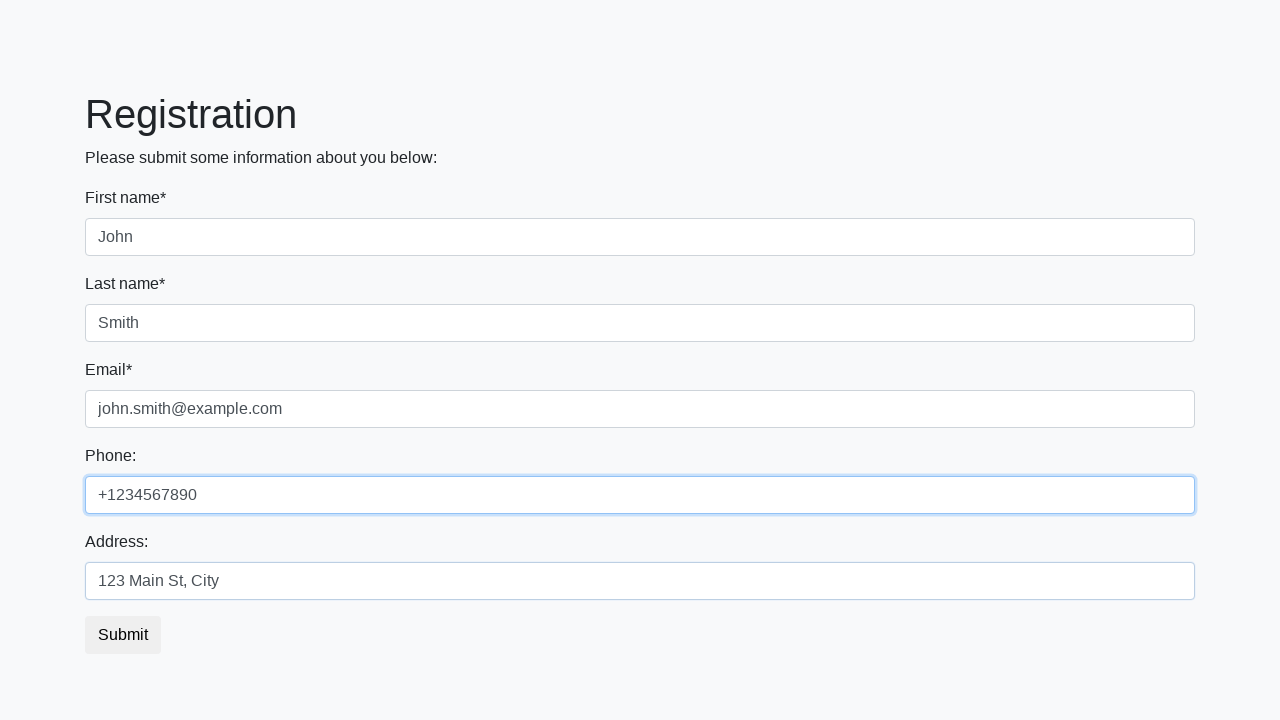

Clicked submit button to register at (123, 635) on [type="submit"]
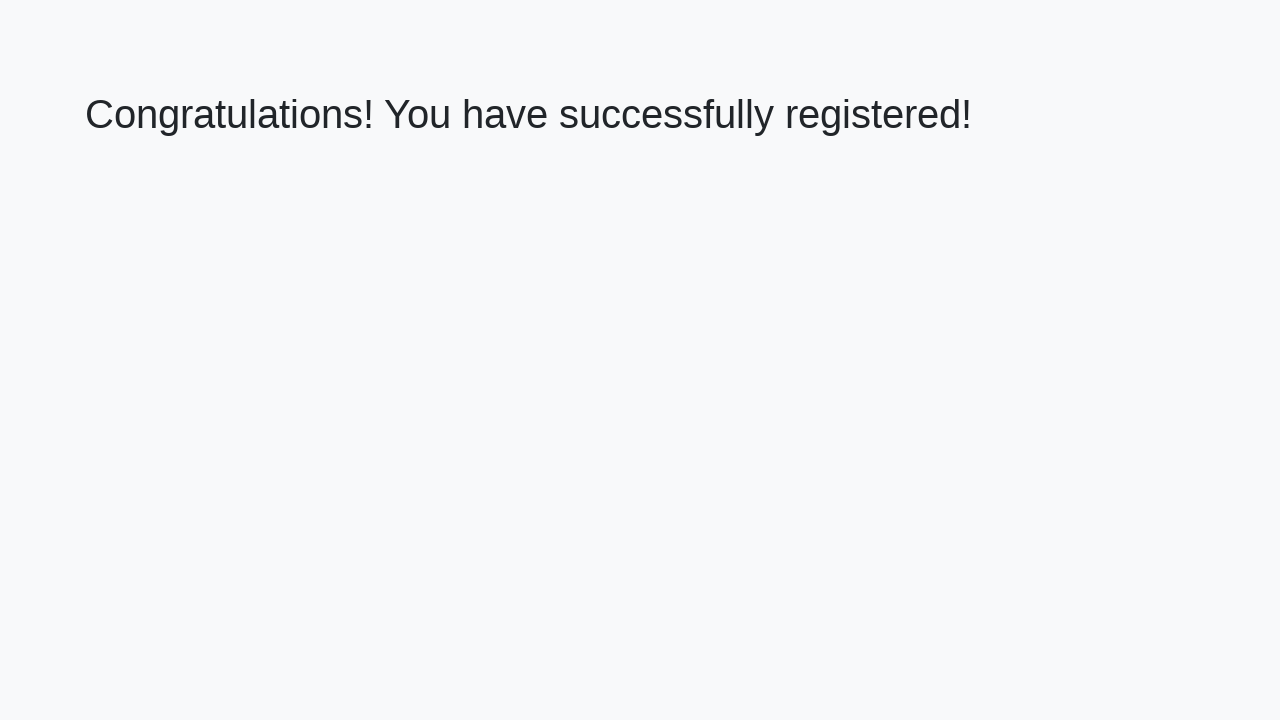

Success heading element loaded
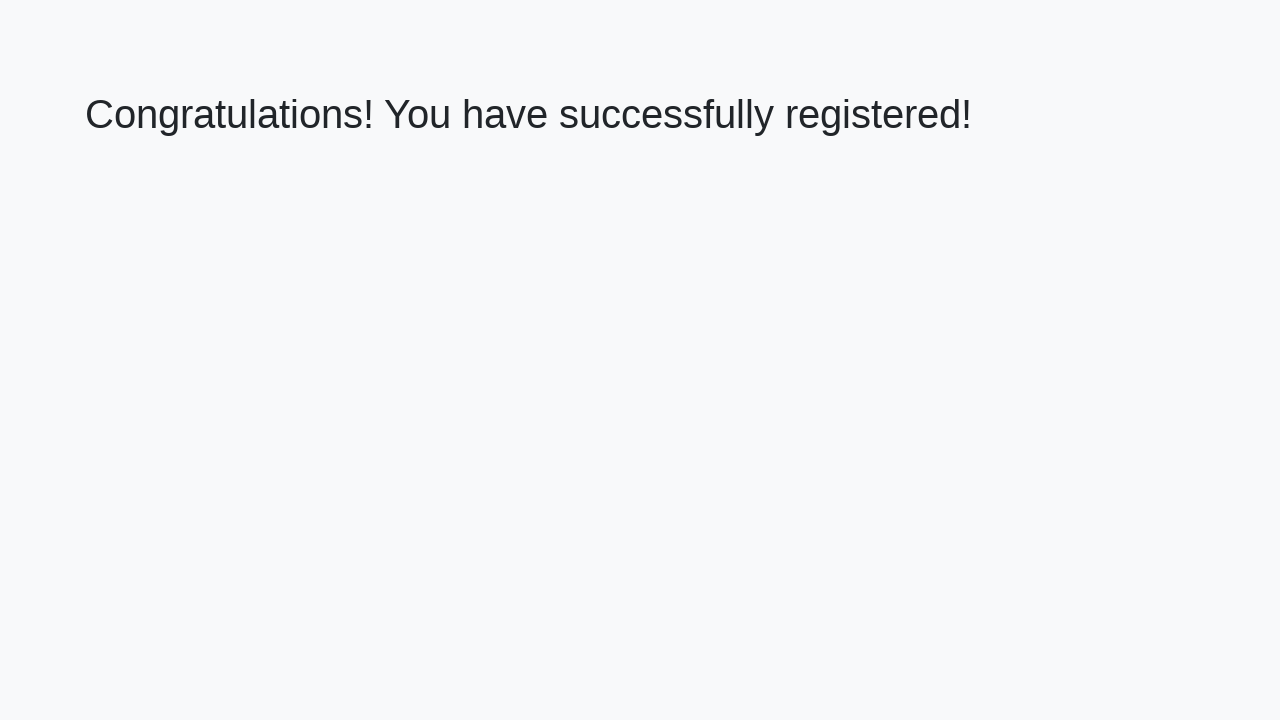

Verified success message: 'Congratulations! You have successfully registered!'
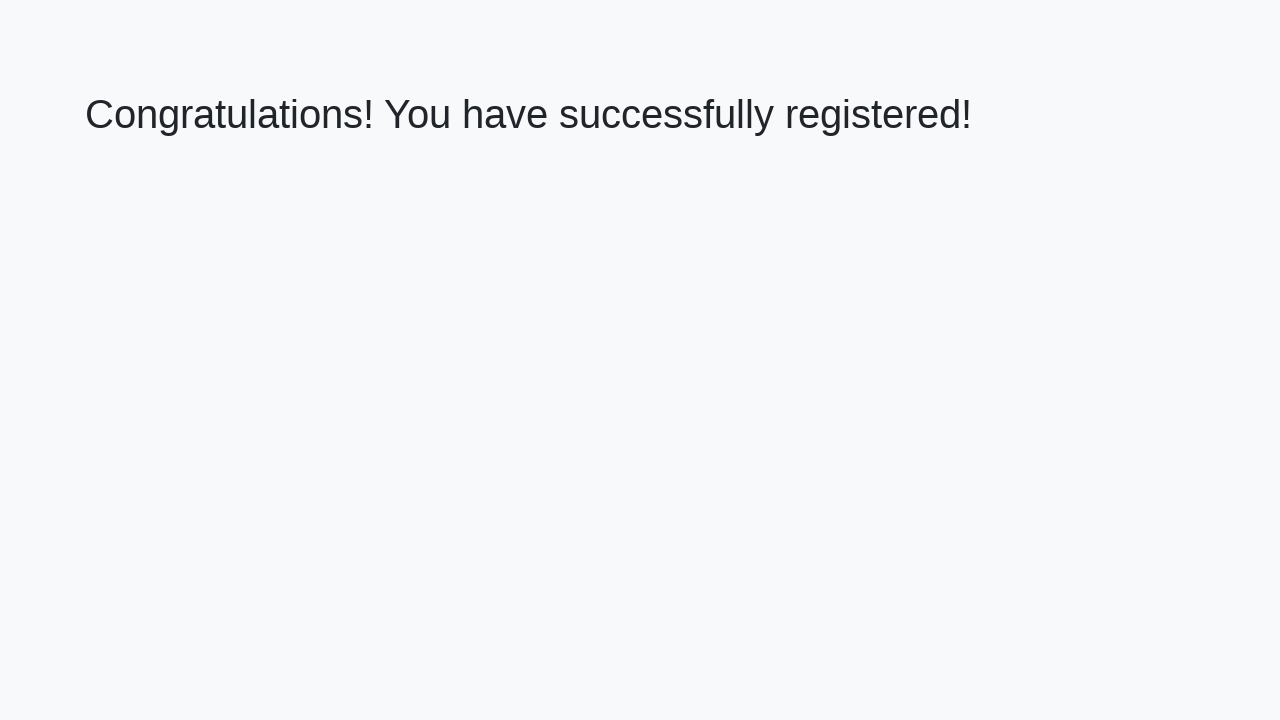

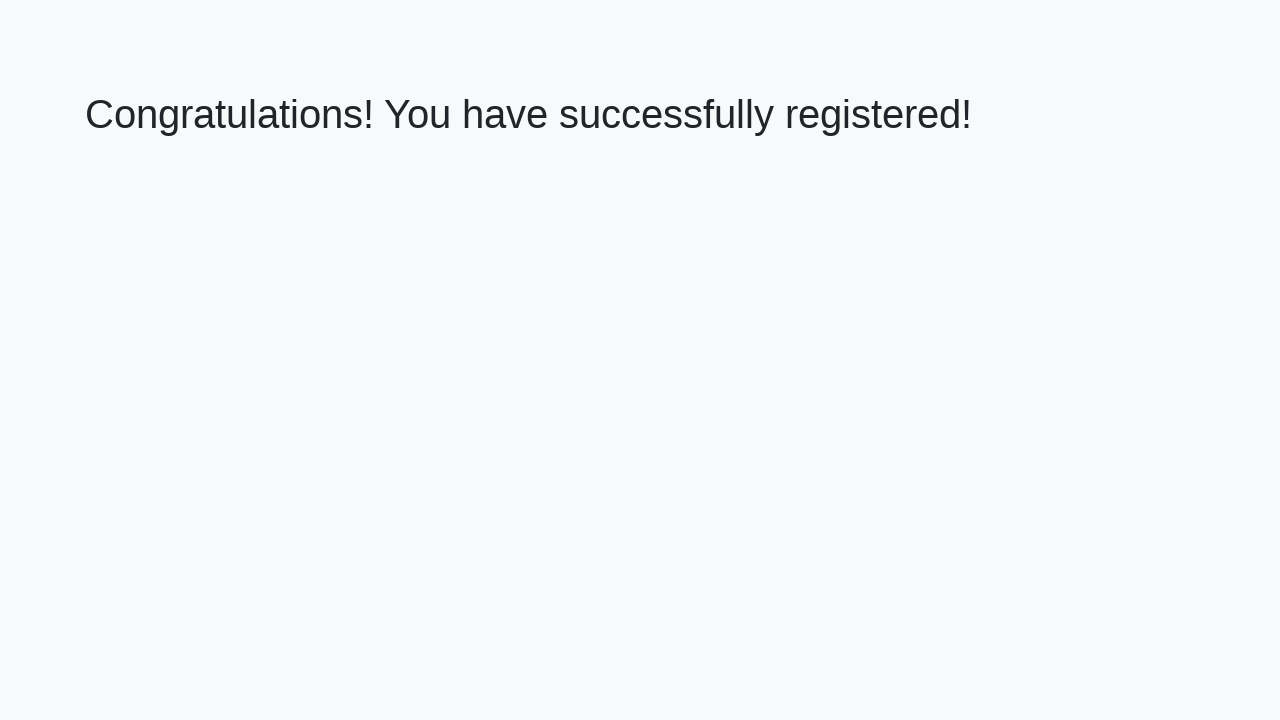